Tests a text box form by filling in full name, email, current address, and permanent address fields, then submitting and verifying the displayed results.

Starting URL: https://demoqa.com/text-box

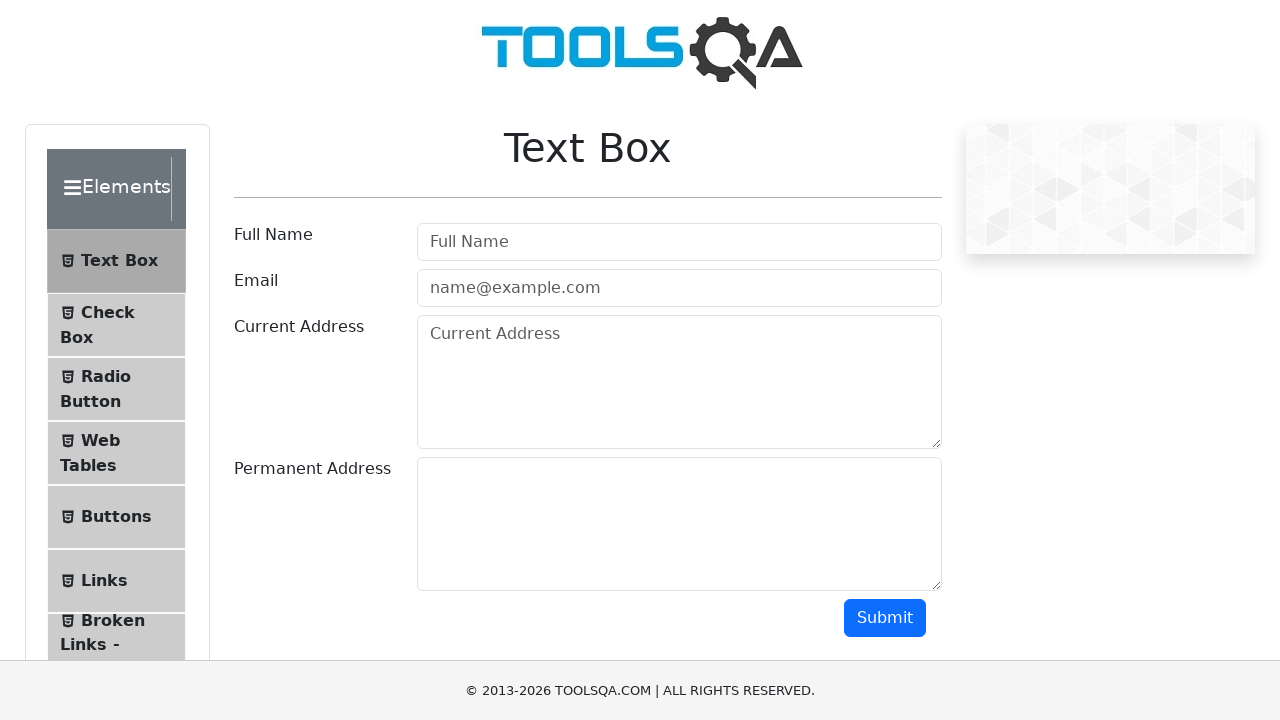

Filled full name field with 'Akiko' on #userName
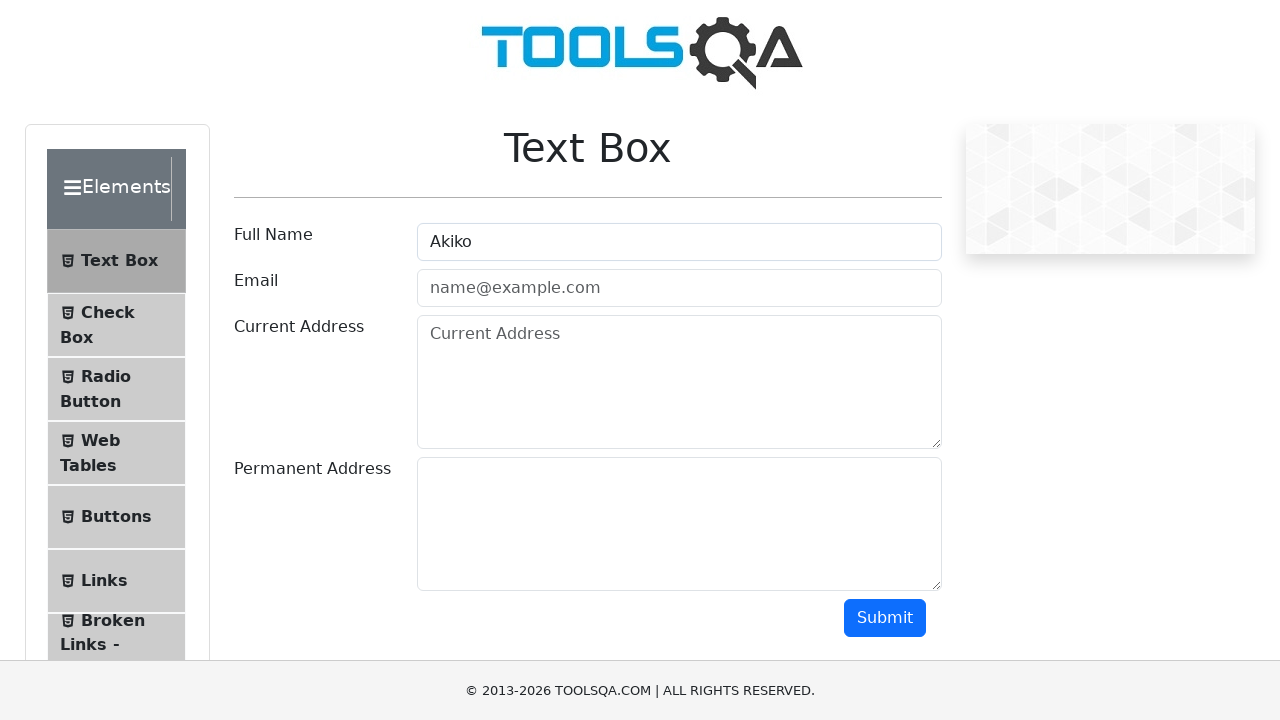

Filled email field with 'Akiko@gmail.com' on #userEmail
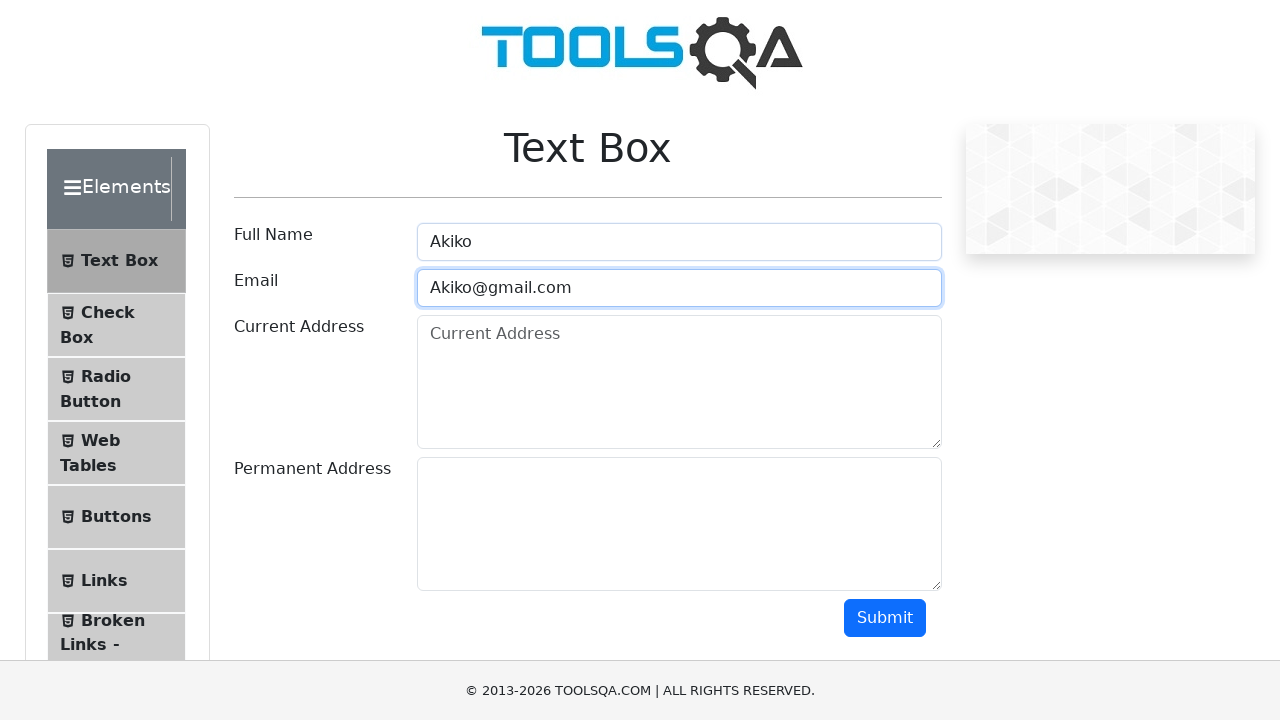

Filled current address field with 'USA' on #currentAddress
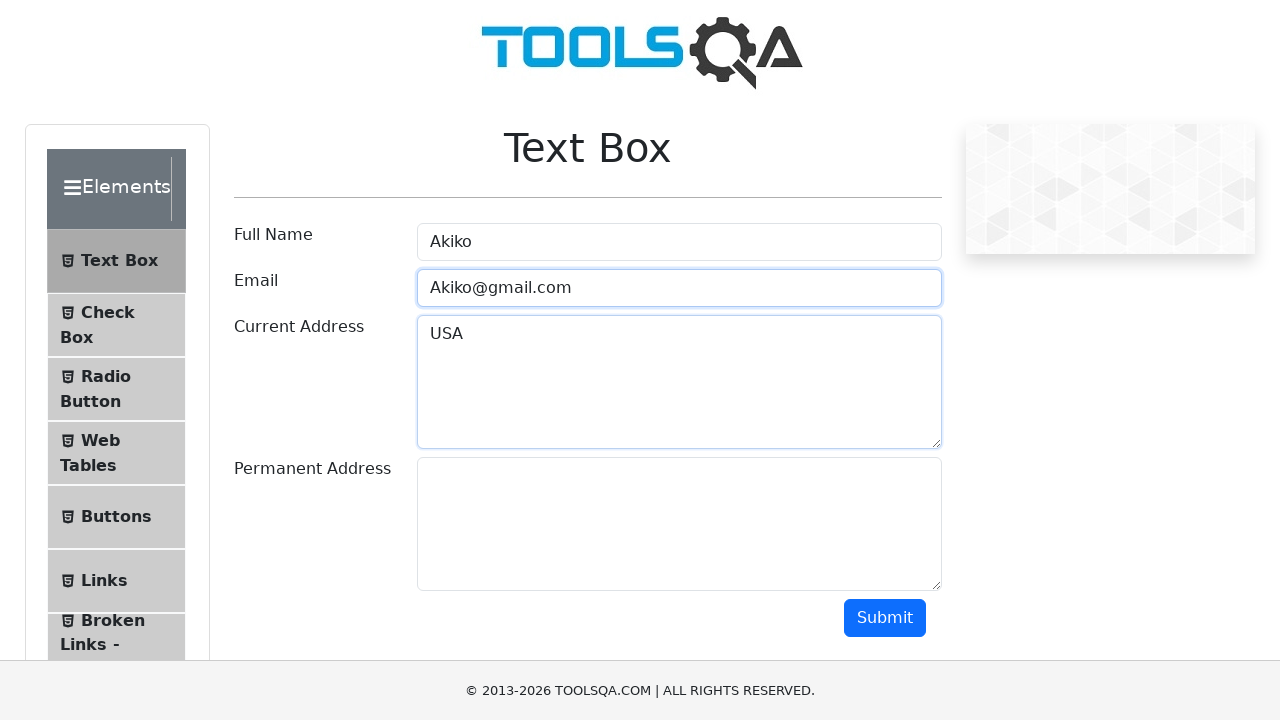

Filled permanent address field with 'USA1' on #permanentAddress
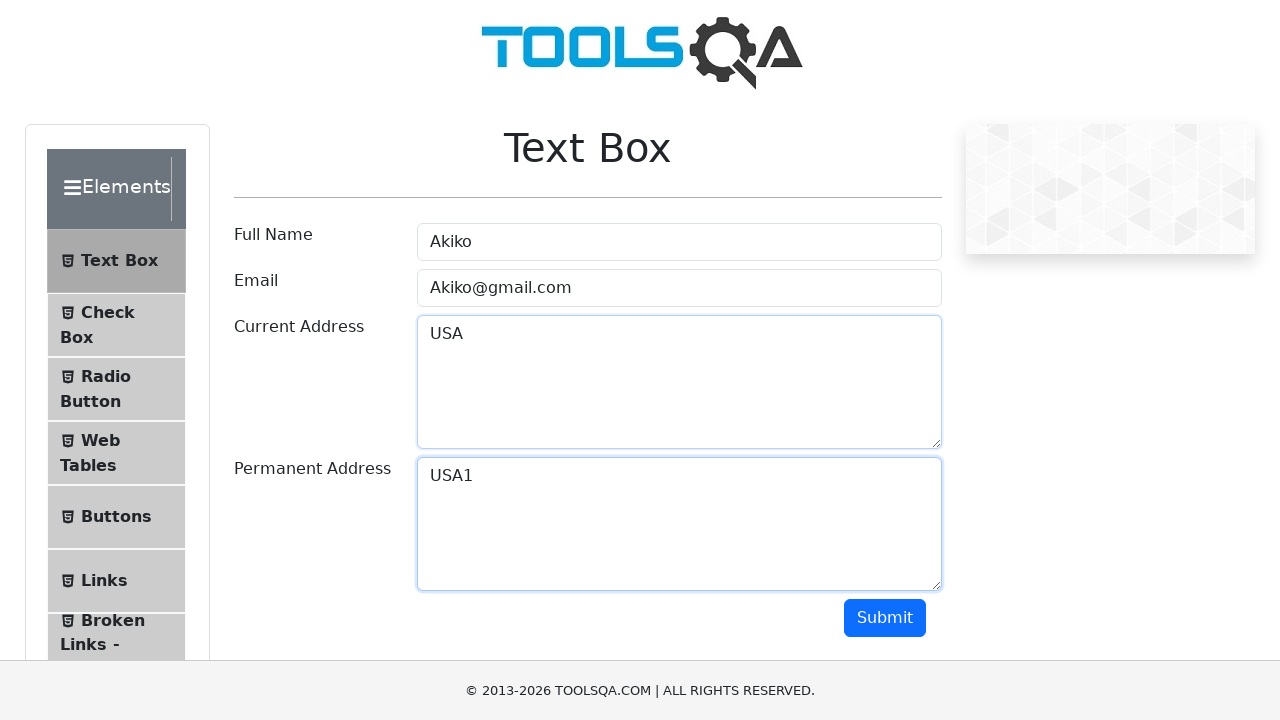

Clicked submit button to submit form at (885, 618) on #submit
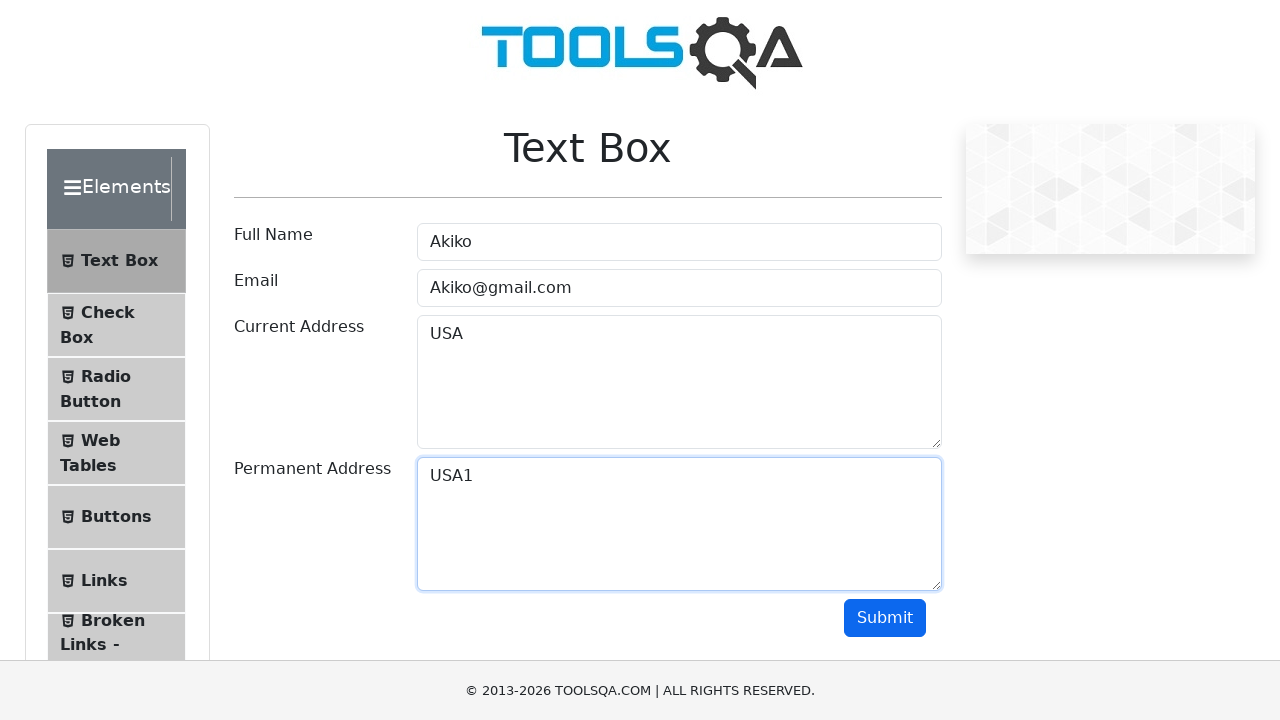

Form results displayed successfully
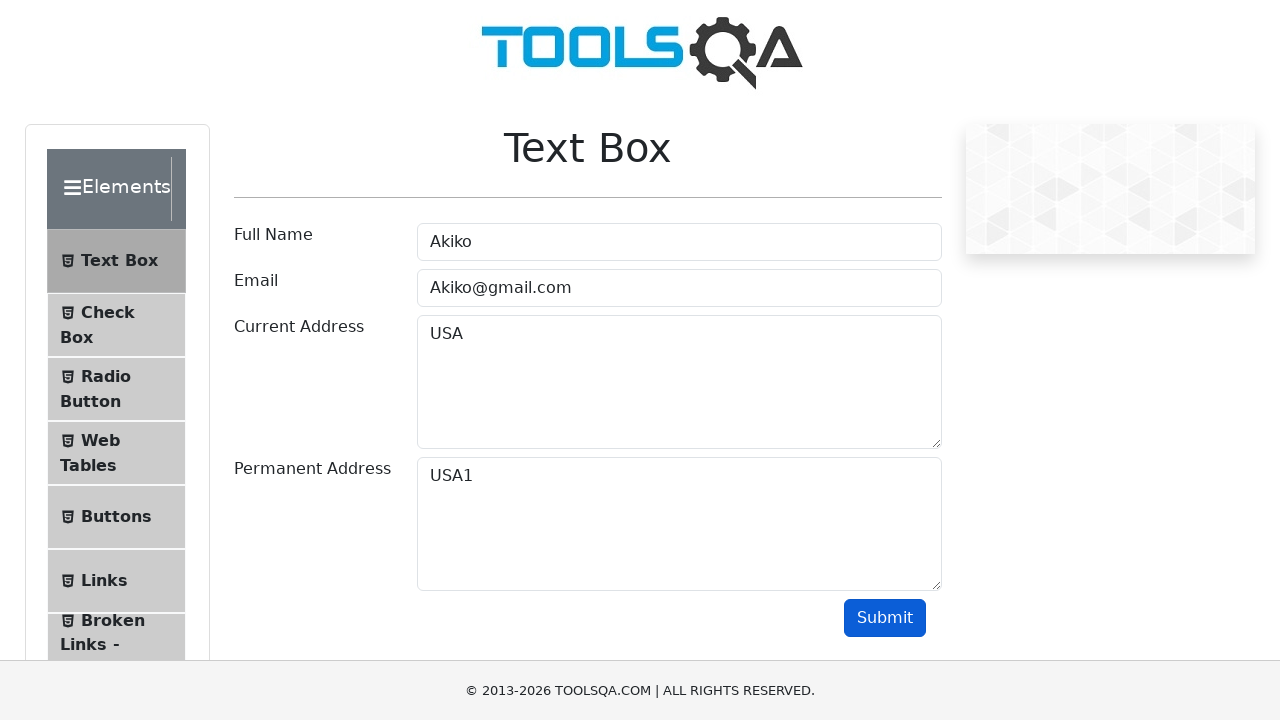

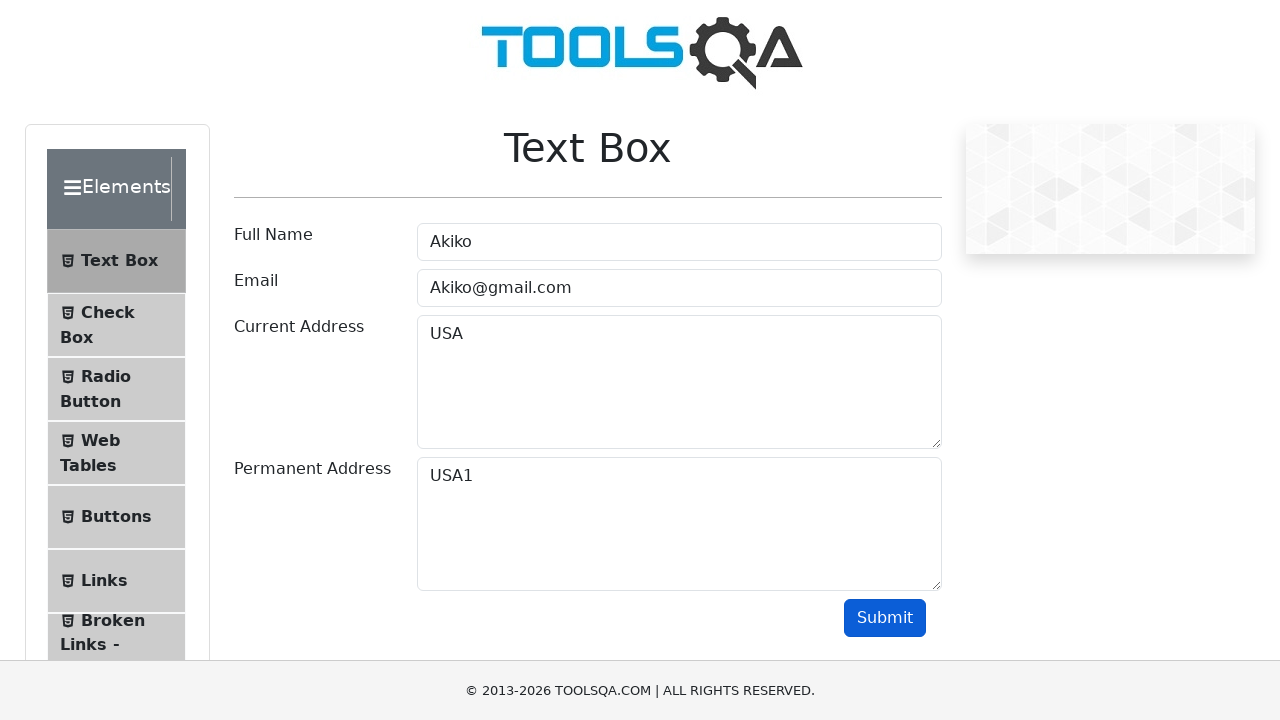